Tests checkbox functionality by toggling the state of two checkboxes and verifying their checked states

Starting URL: https://the-internet.herokuapp.com/checkboxes

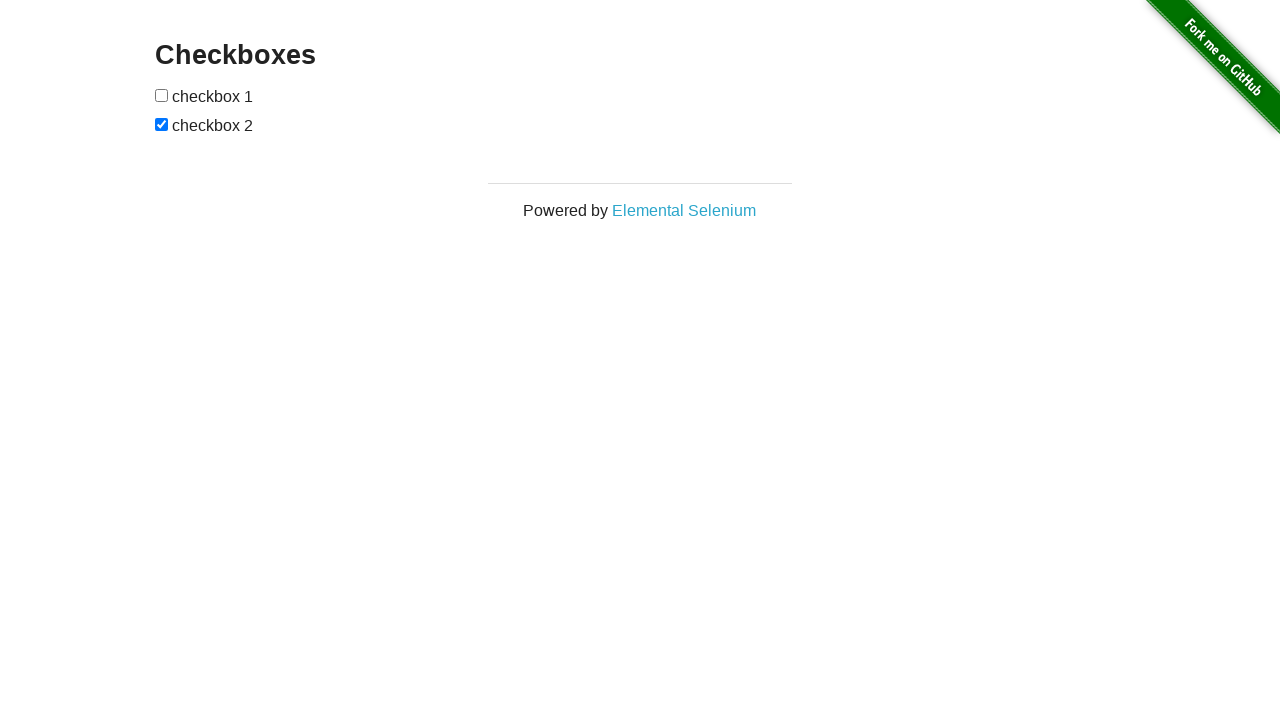

Clicked the first checkbox to check it at (162, 95) on input[type='checkbox'] >> nth=0
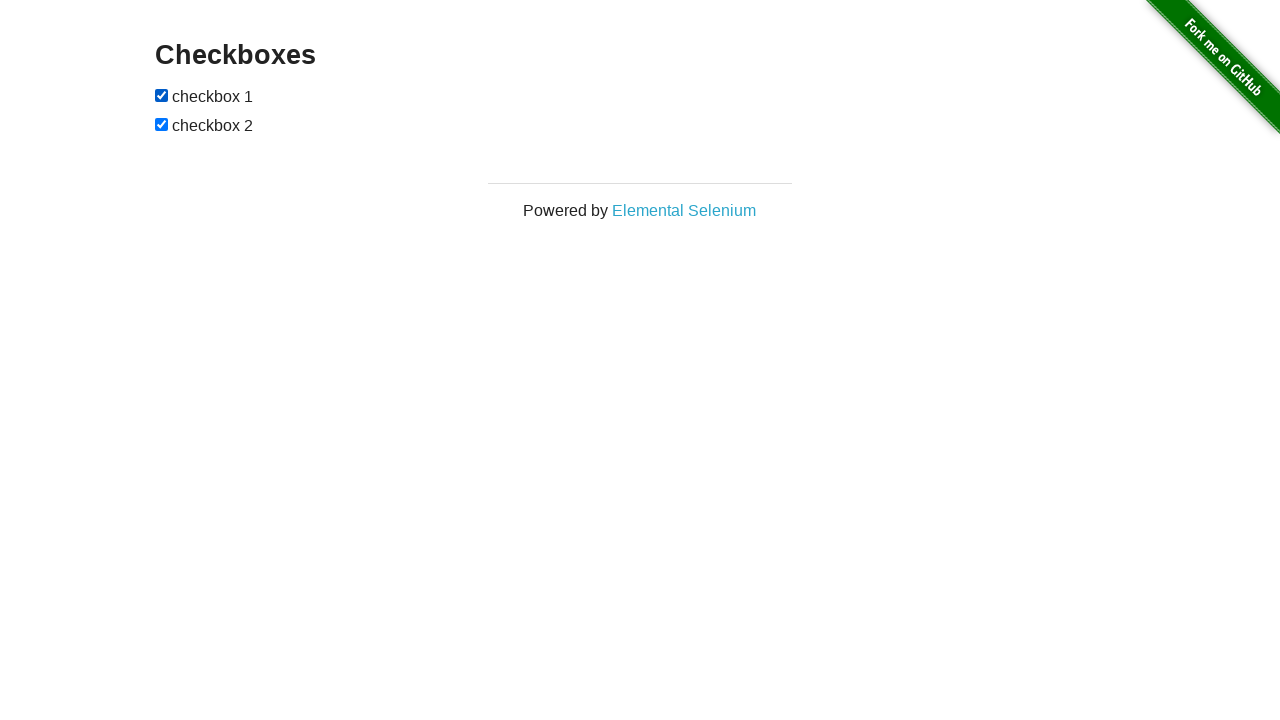

Clicked the second checkbox to uncheck it at (162, 124) on input[type='checkbox'] >> nth=1
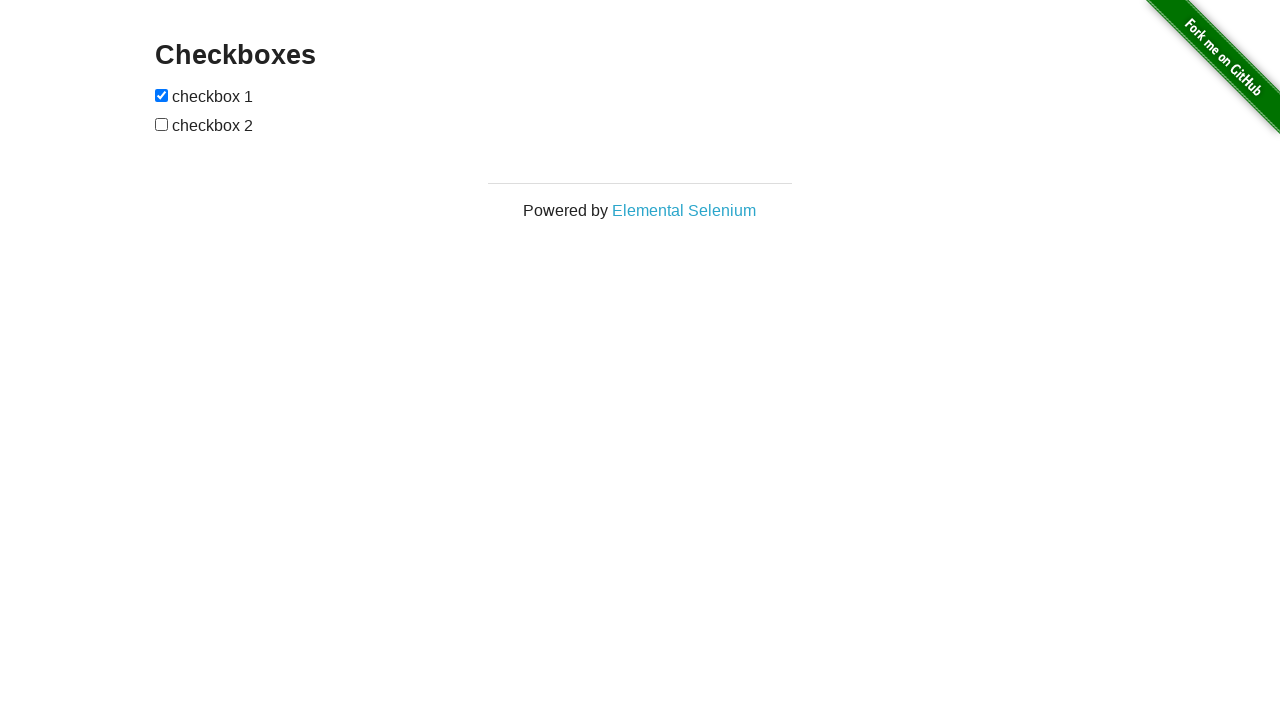

Verified first checkbox is checked
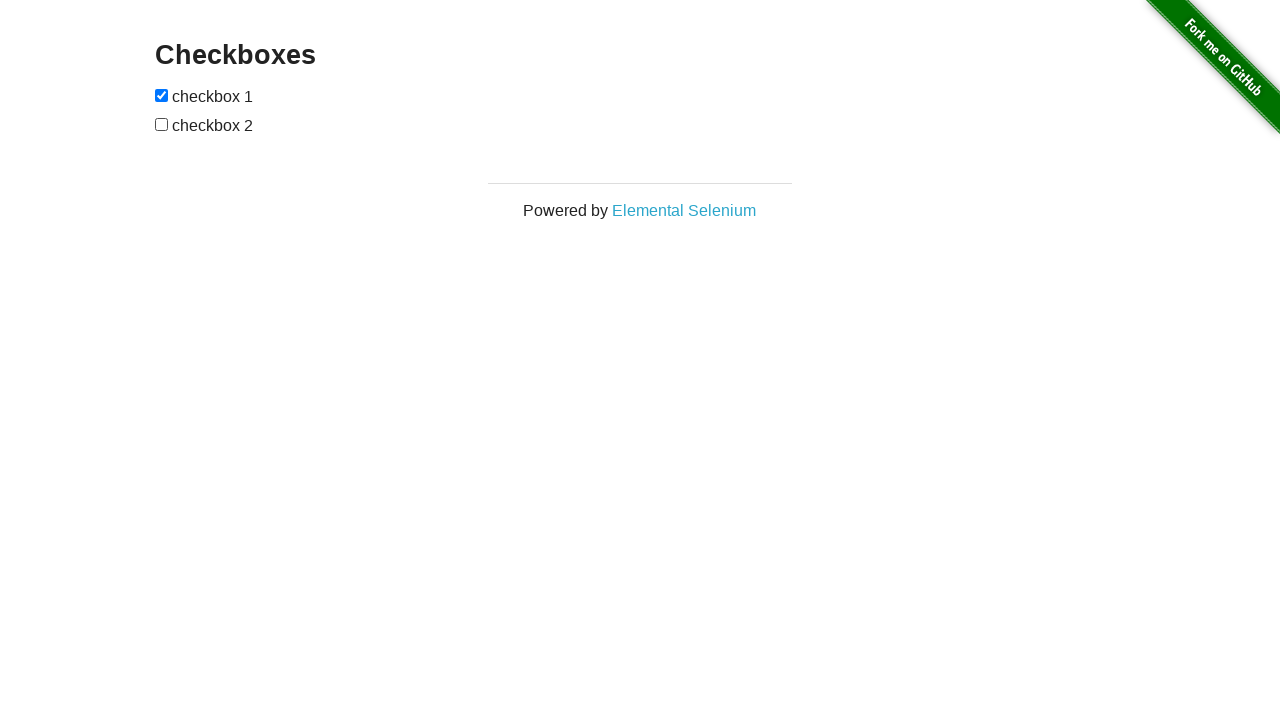

Verified second checkbox is not checked
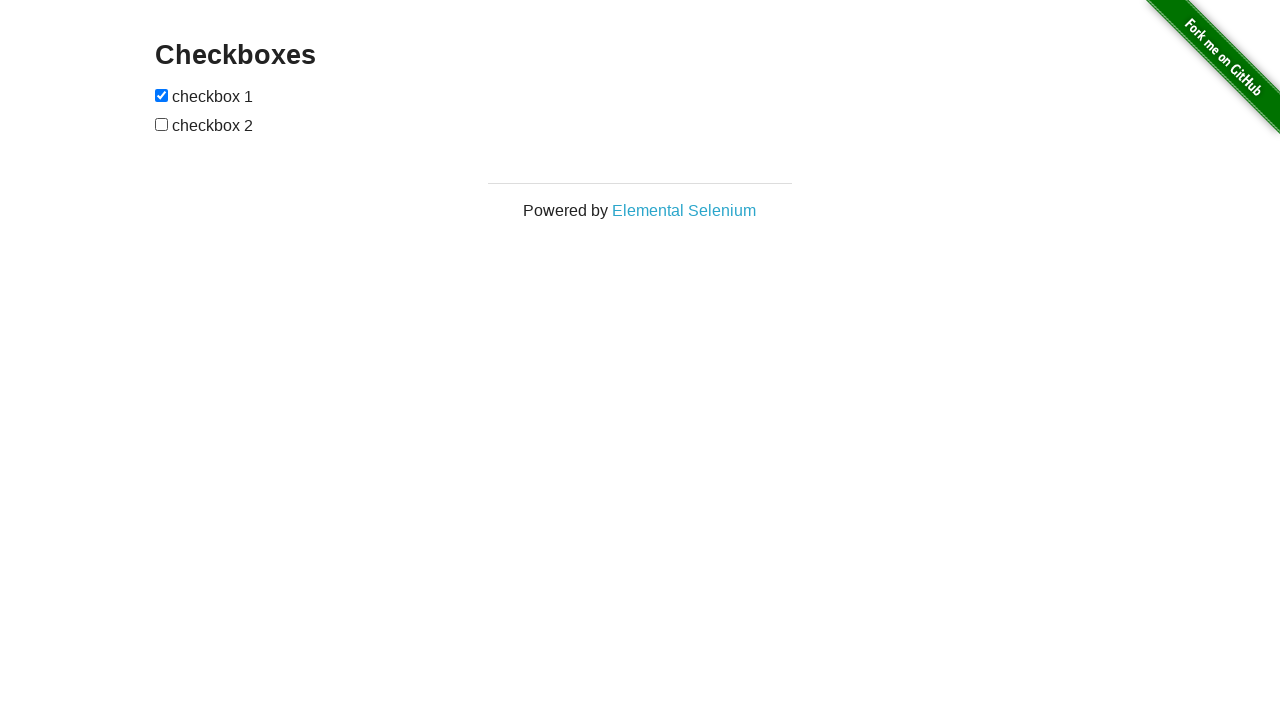

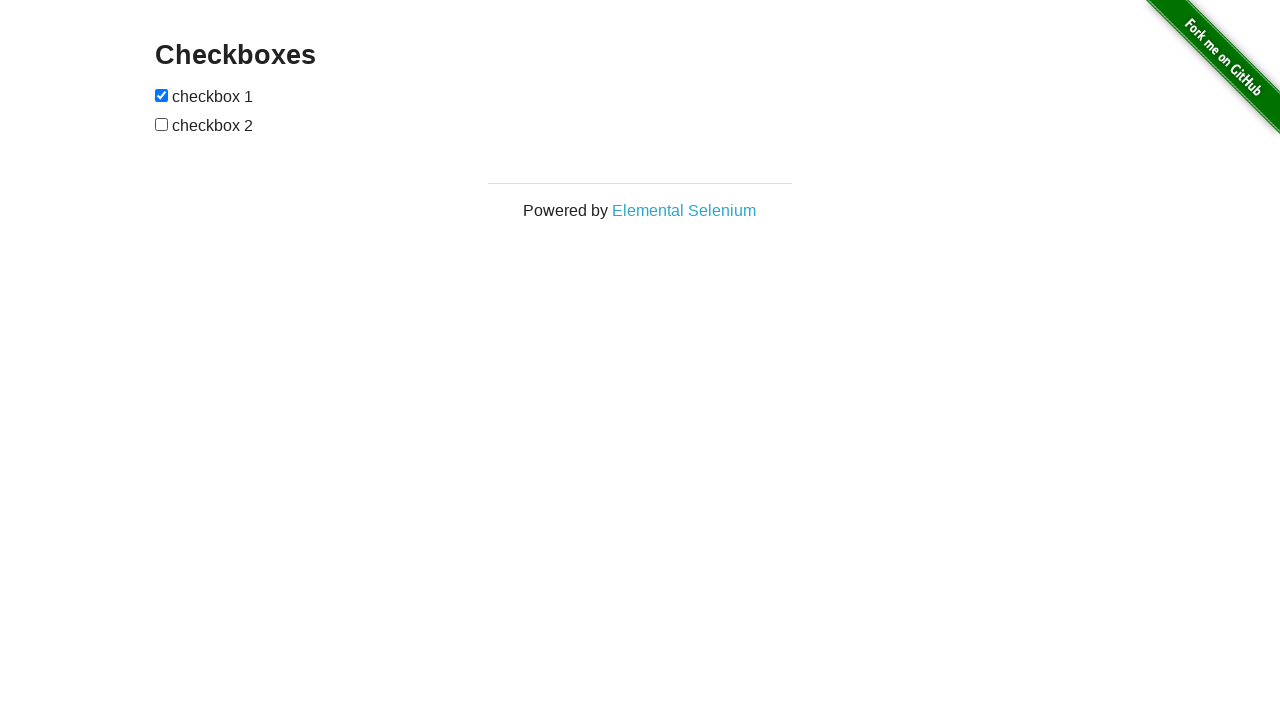